Tests radio button interactions on a practice page by selecting a browser preference, checking selection states, and selecting an age group option

Starting URL: https://www.leafground.com/radio.xhtml

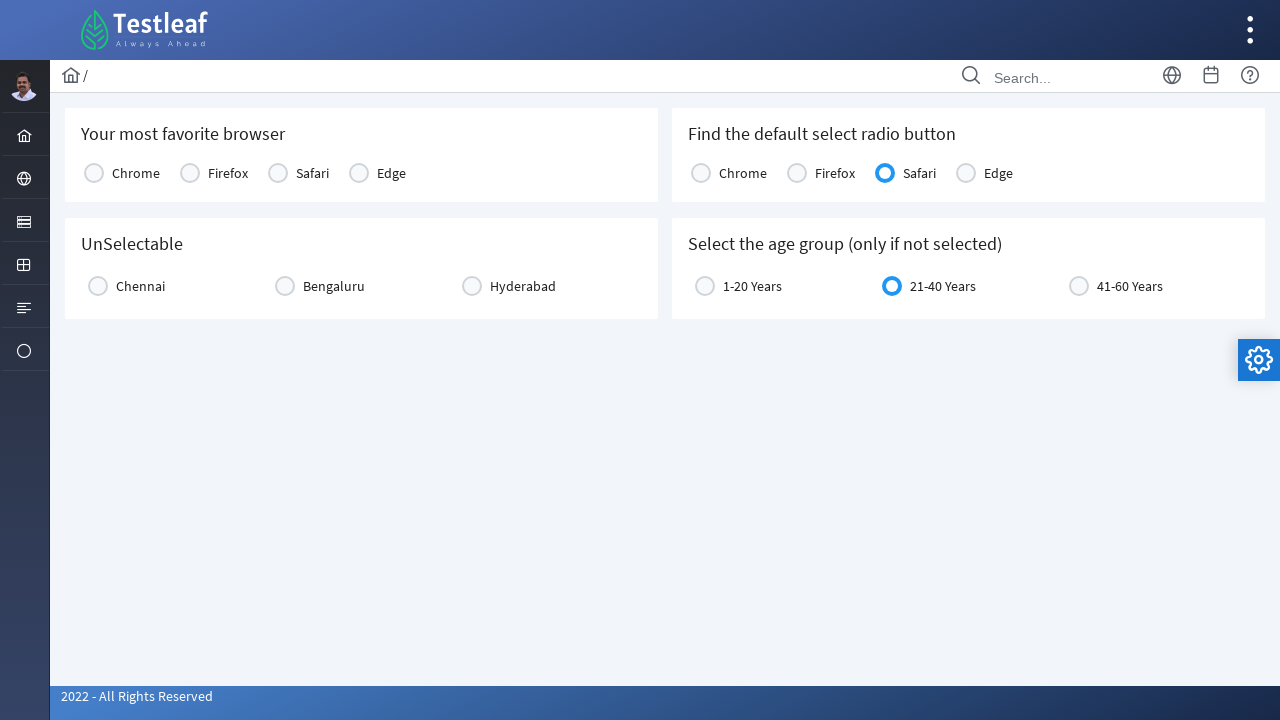

Selected 'Chrome' as favorite browser at (136, 173) on xpath=(//label[text()='Chrome'])[1]
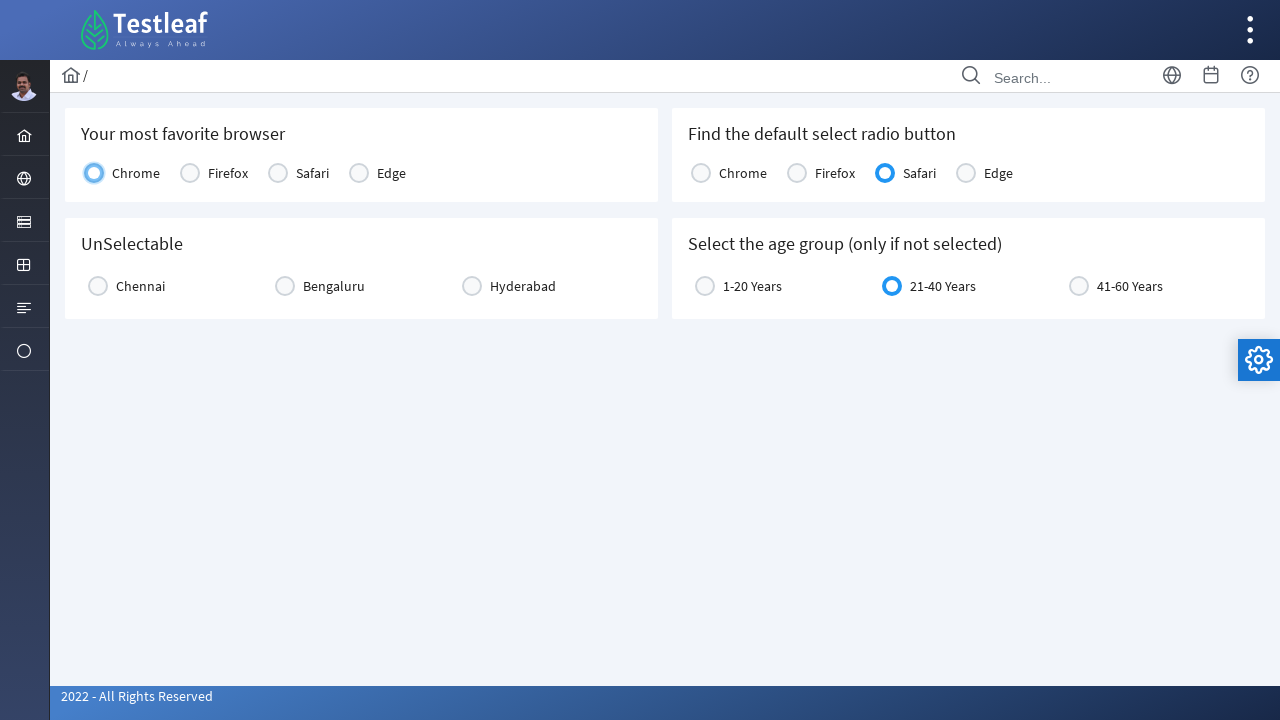

Clicked Chrome radio button again to test toggle behavior at (136, 173) on xpath=(//label[text()='Chrome'])[1]
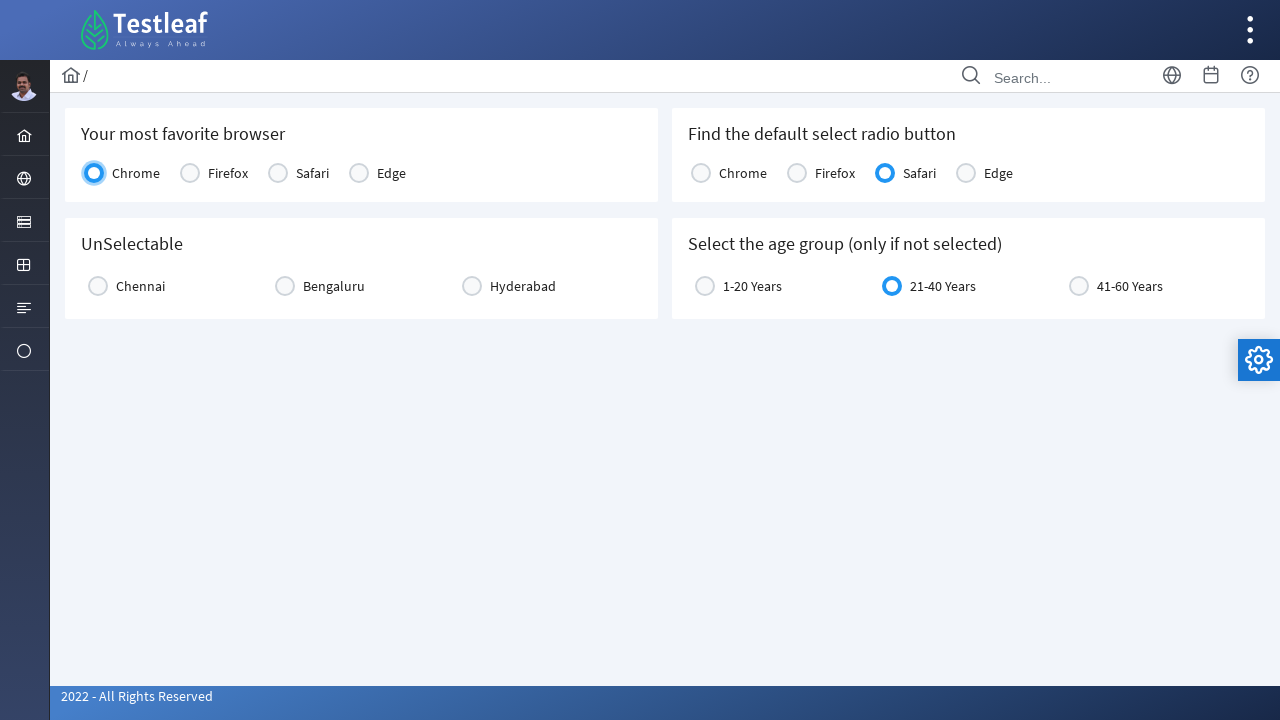

Selected age group '21-40 Years' at (943, 286) on label:has-text('21-40')
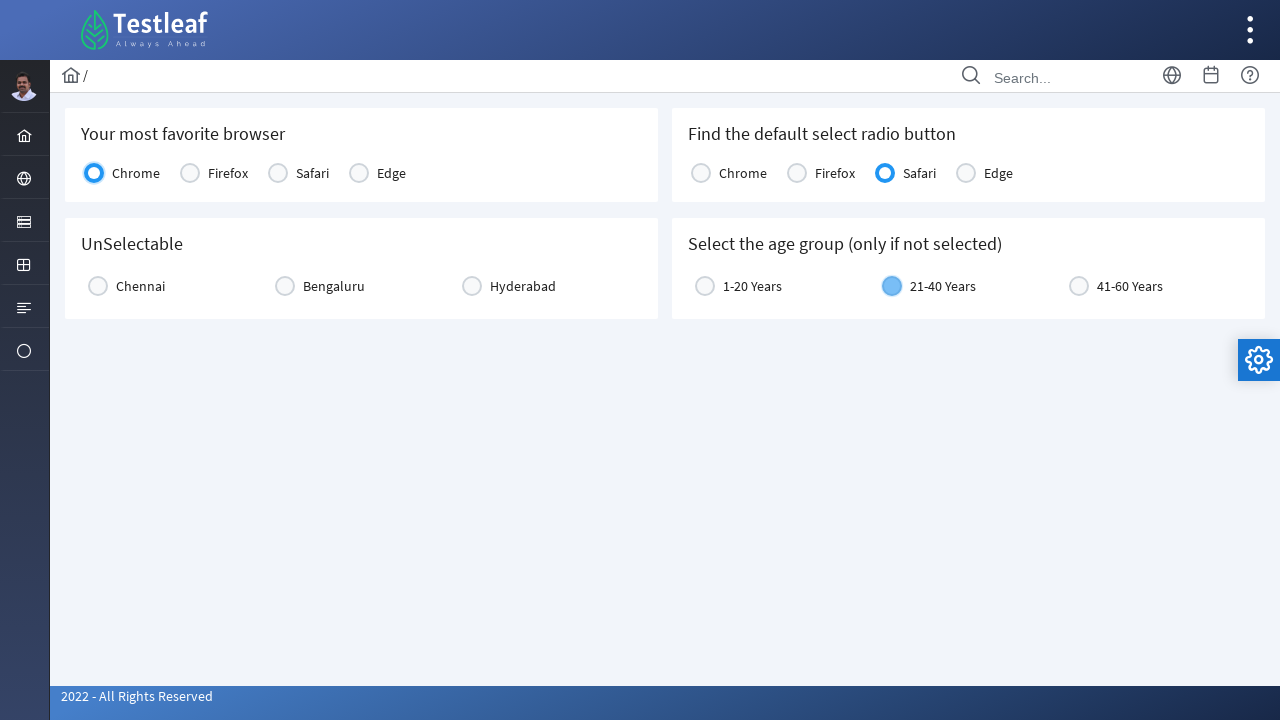

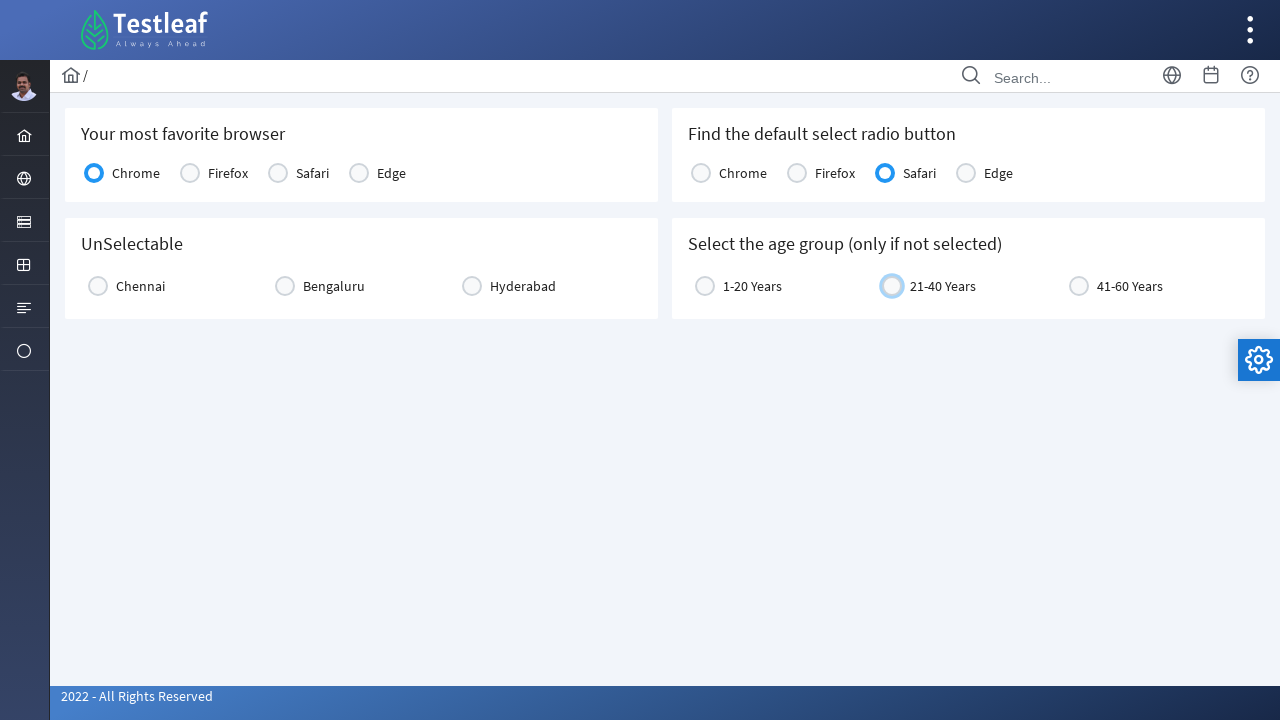